Tests right-click context menu functionality by right-clicking on an element to open a context menu, then clicking the Delete option

Starting URL: https://swisnl.github.io/jQuery-contextMenu/demo.html

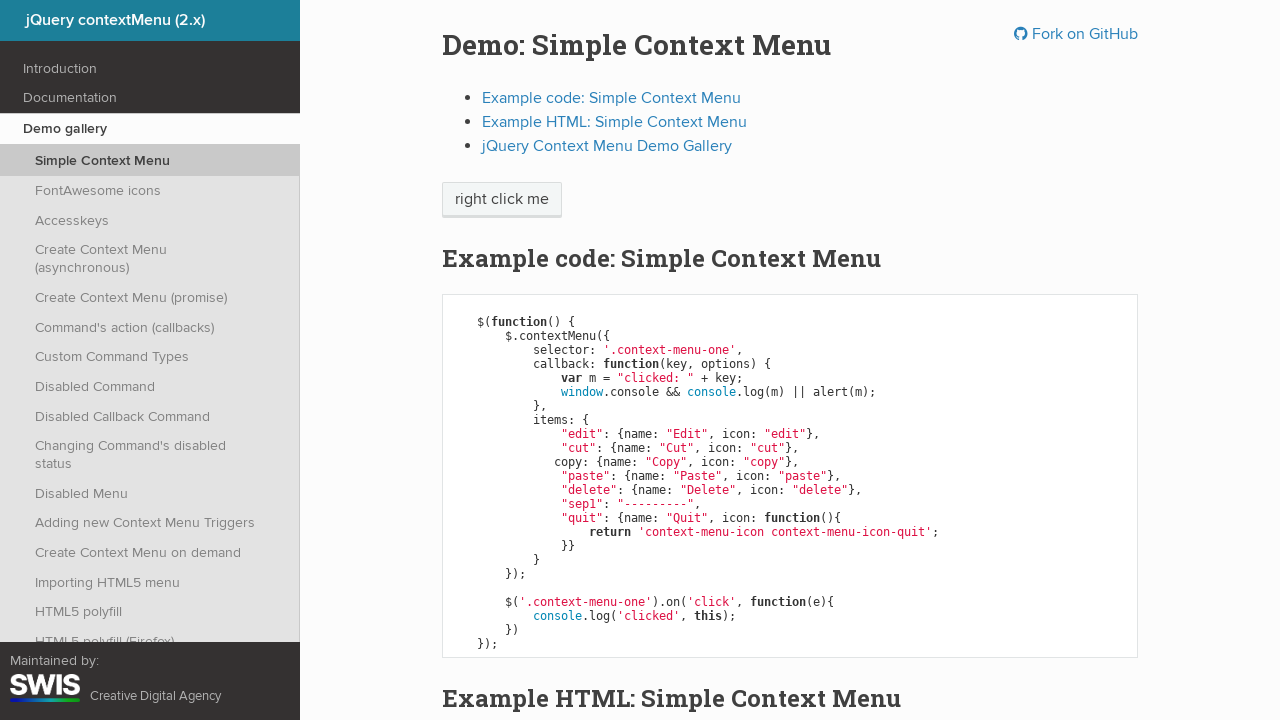

Right-clicked on 'right click me' element to open context menu at (502, 200) on //span[contains(.,'right click me')]
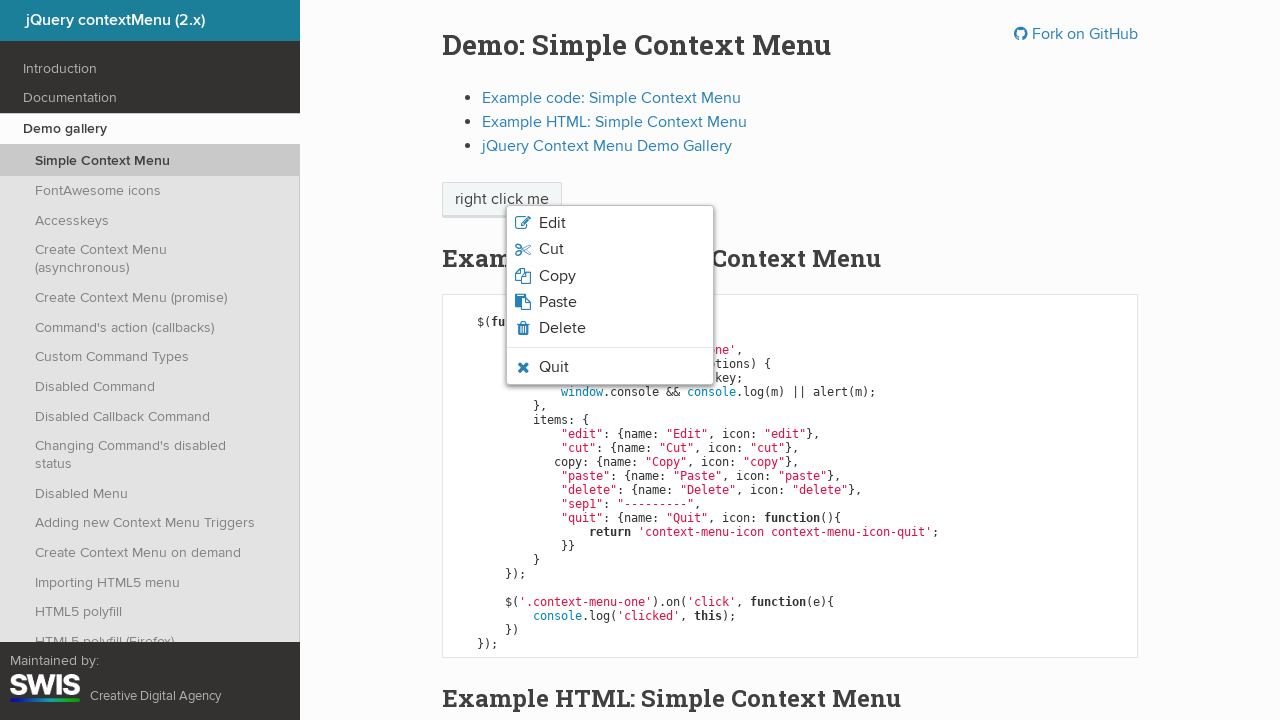

Clicked Delete option from context menu at (610, 328) on xpath=//li[contains(.,'Delete')]
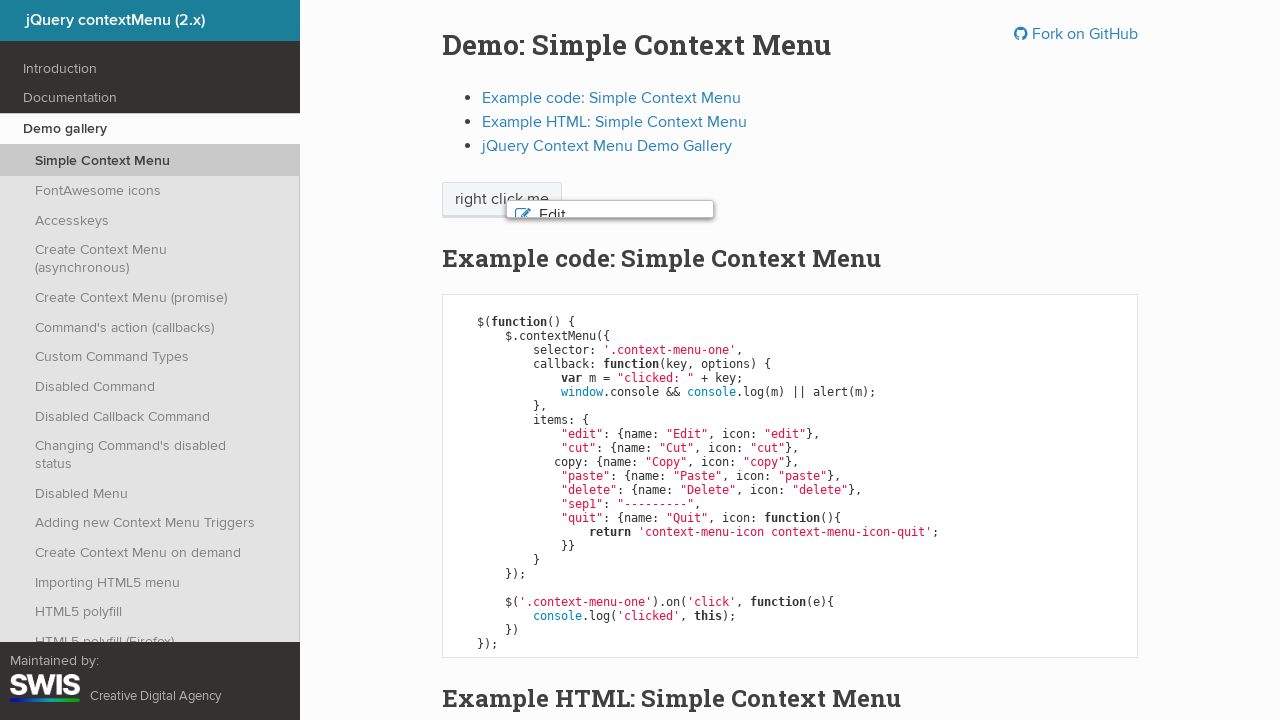

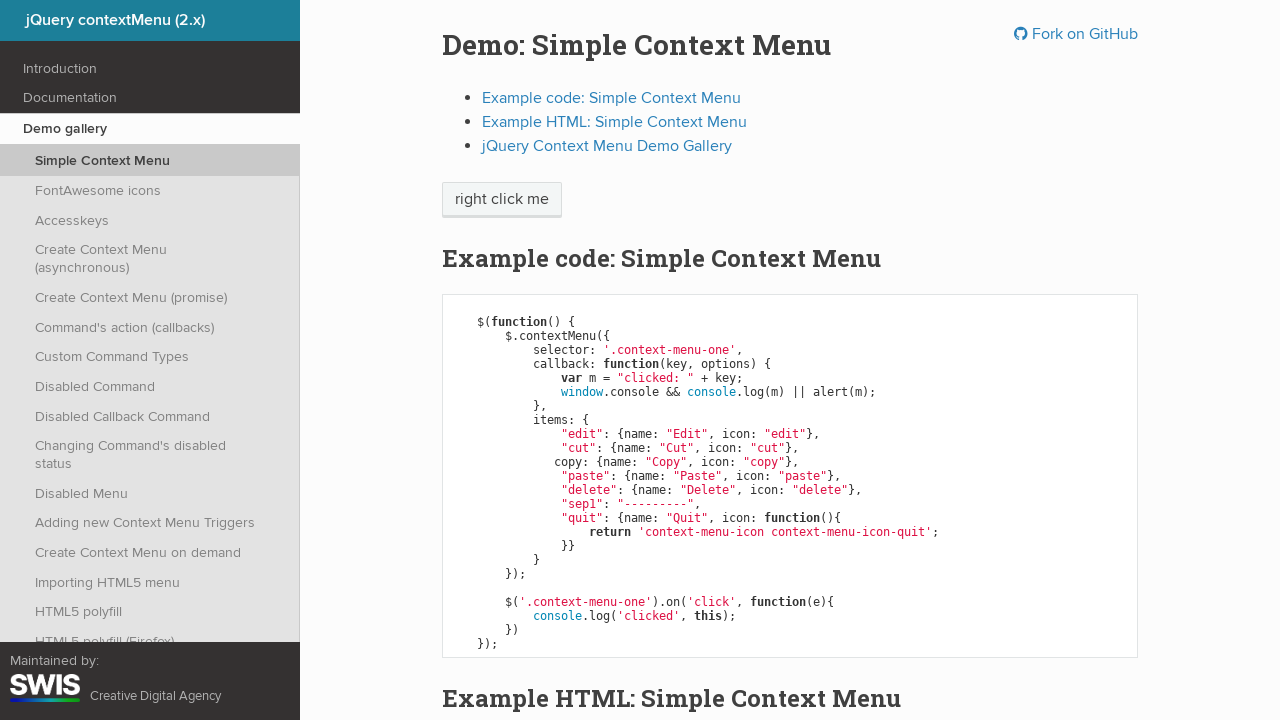